Tests scrolling to a footer element on Pepperfry website and clicking on the "Sell on Pepperfry" link using JavaScript execution to scroll the element into view and click it.

Starting URL: https://www.pepperfry.com/

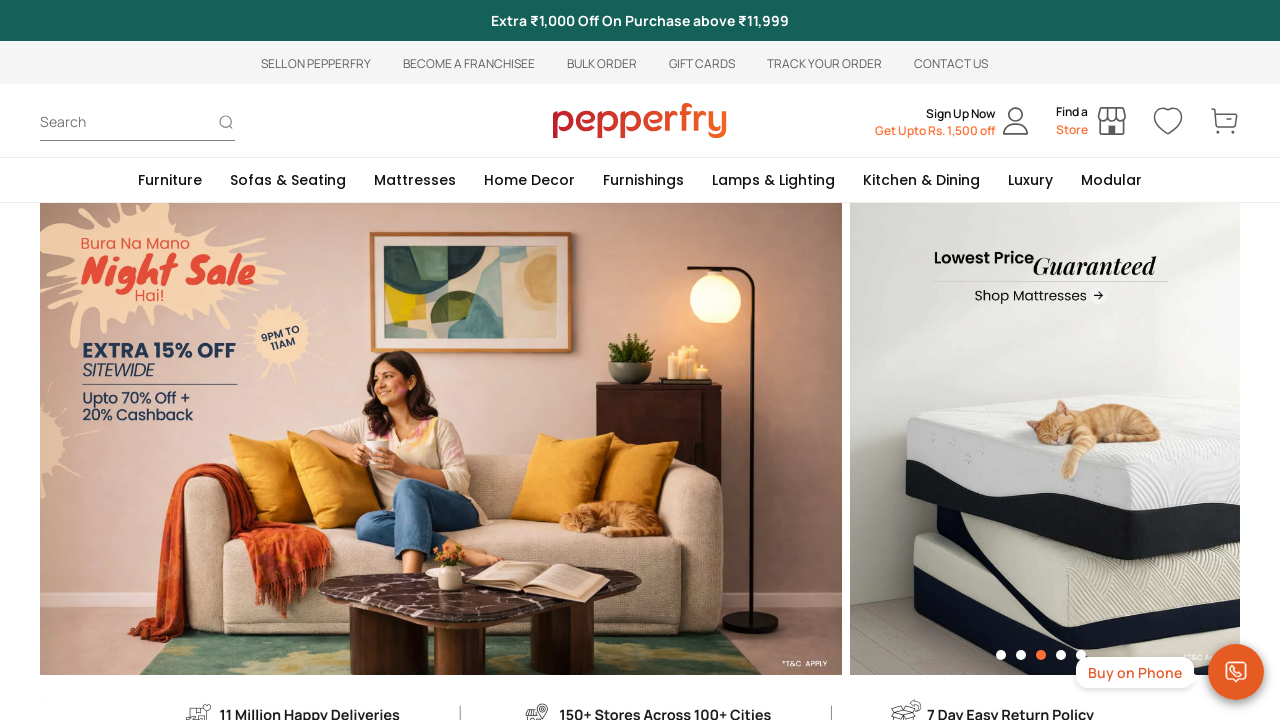

Located 'Sell on Pepperfry' element
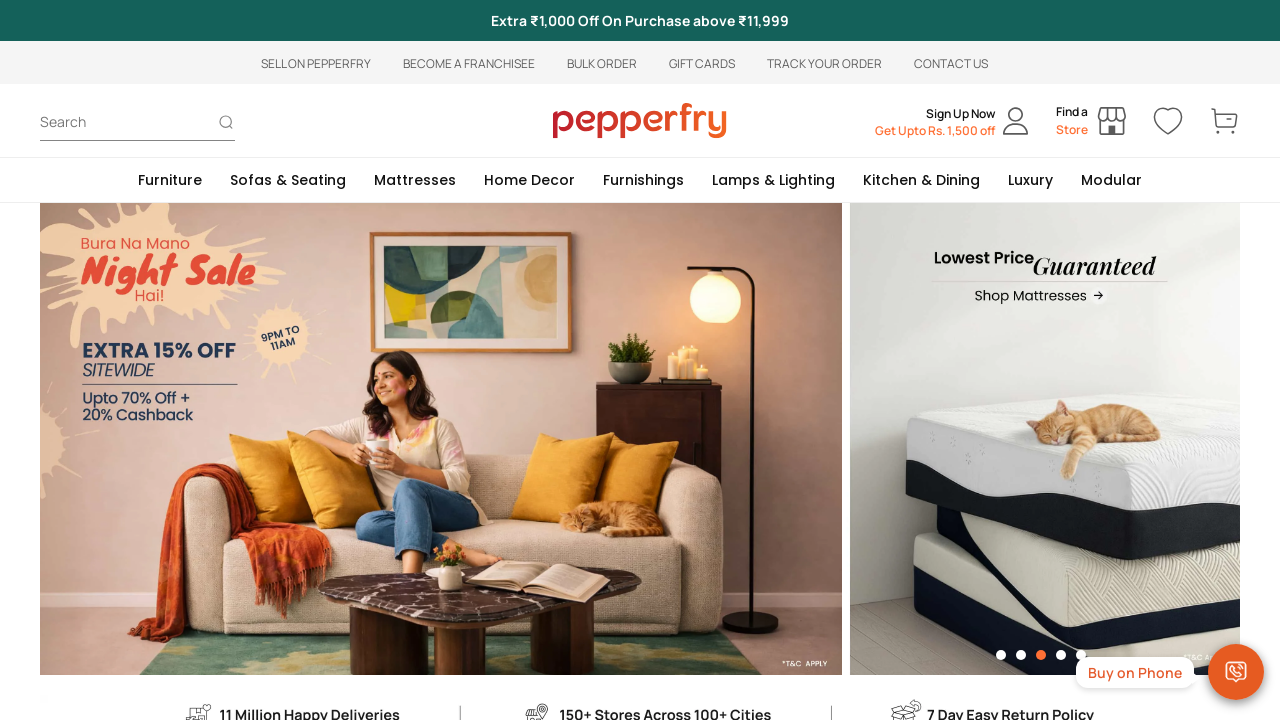

Scrolled 'Sell on Pepperfry' element into view
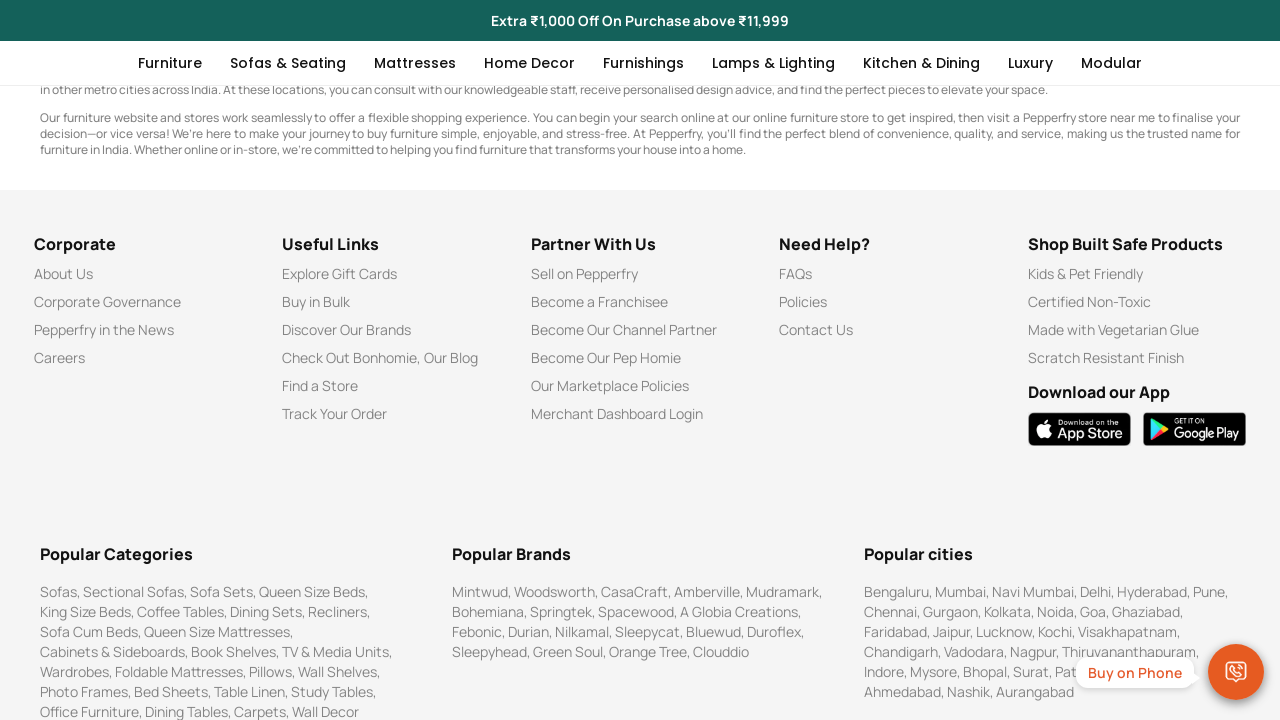

Clicked on 'Sell on Pepperfry' link at (640, 274) on xpath=//div[text()='Sell on Pepperfry']
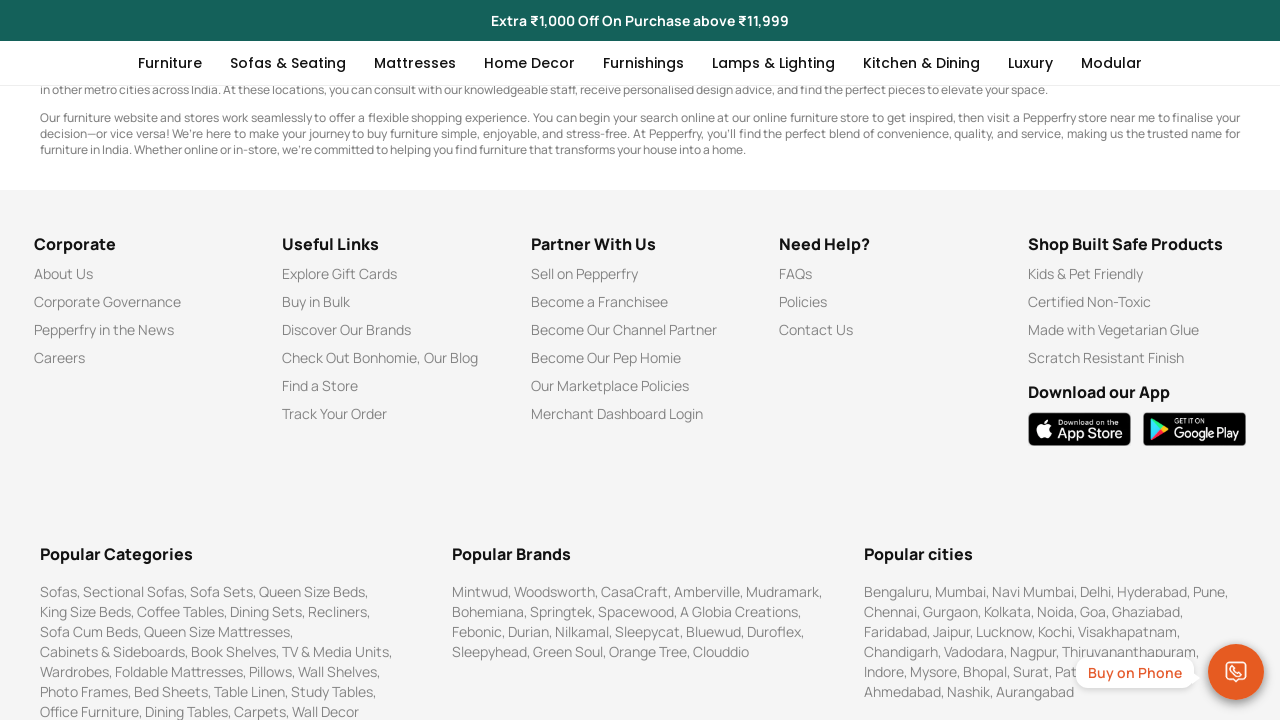

Waited for page to reach networkidle state
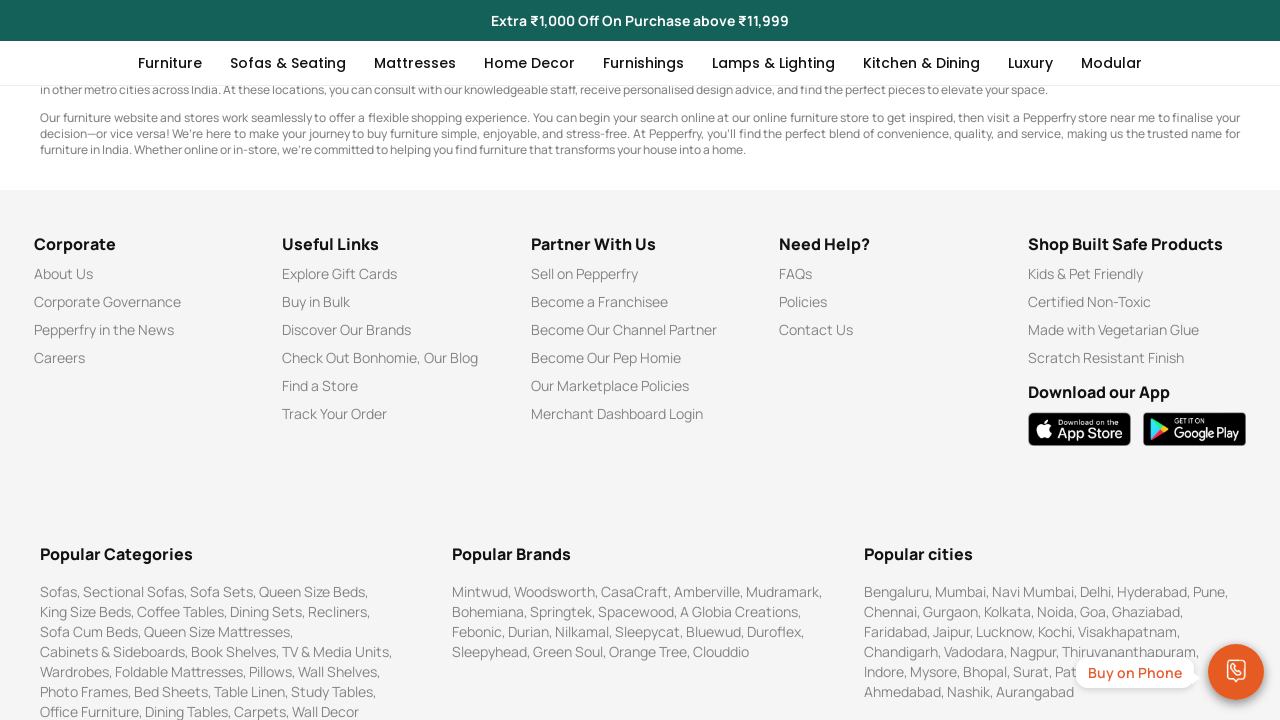

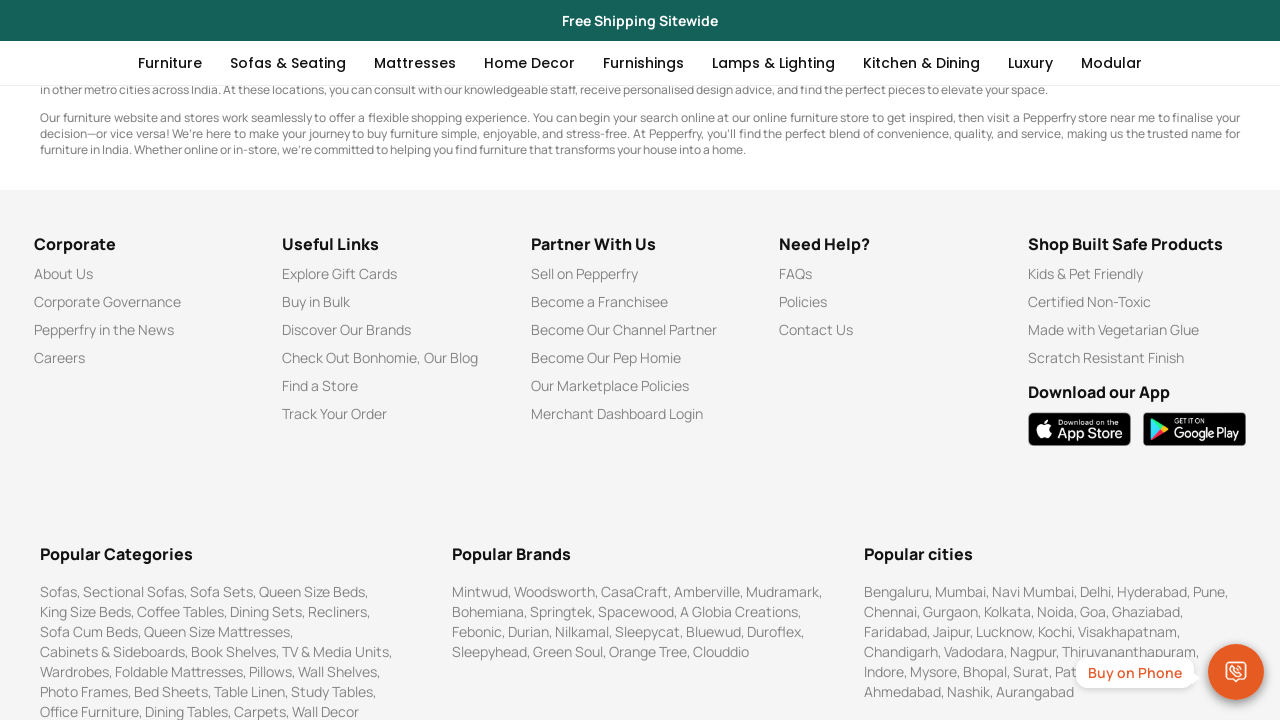